Tests the product quantity increment functionality by clicking the increment button for Cucumber product 4 times on a grocery shopping practice site

Starting URL: https://rahulshettyacademy.com/seleniumPractise/#/

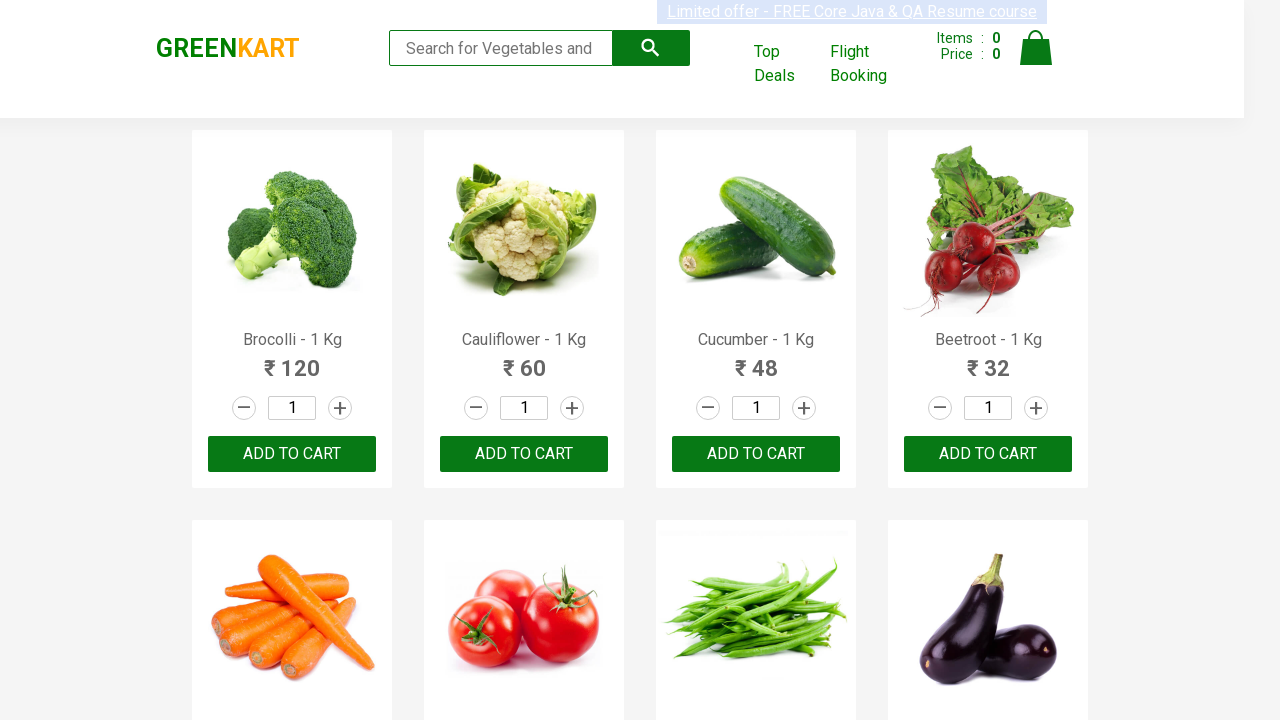

Clicked increment button for Cucumber - 1 Kg product (click 1/4) at (804, 408) on //div[@class='product' and .//h4[text()='Cucumber - 1 Kg']]//a[@class='increment
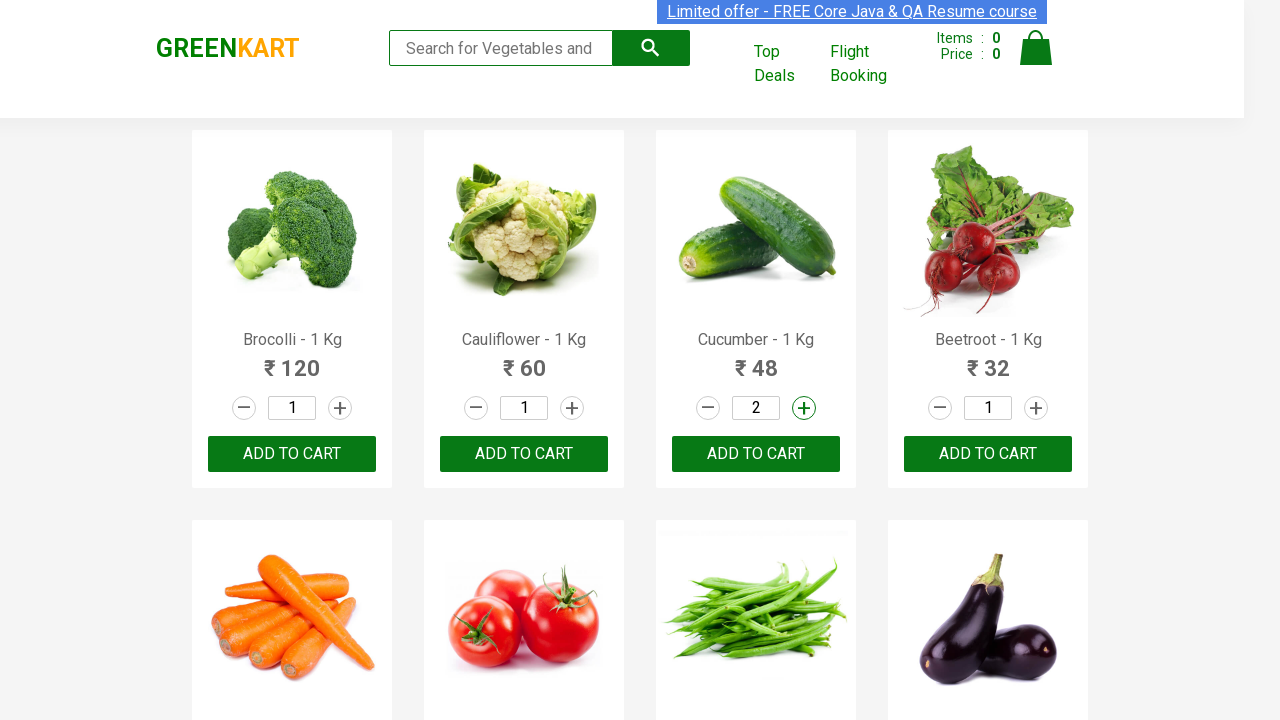

Waited 1 second after increment click 1/4
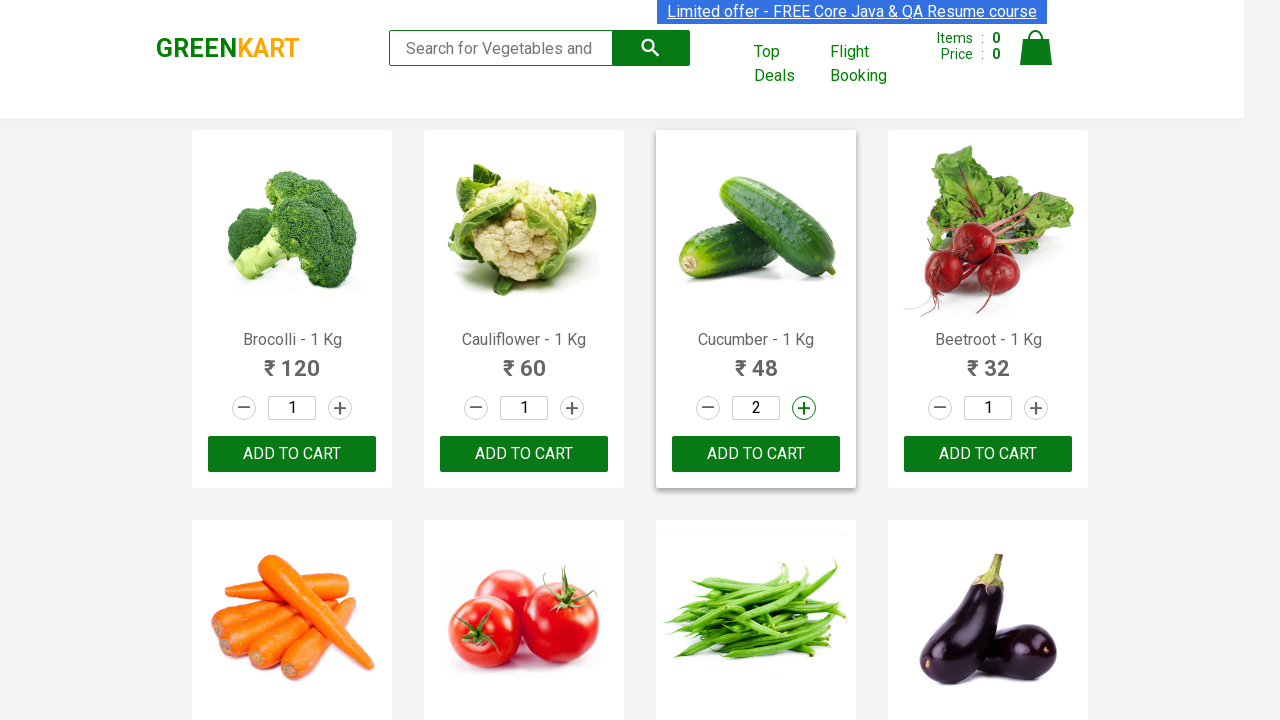

Clicked increment button for Cucumber - 1 Kg product (click 2/4) at (804, 408) on //div[@class='product' and .//h4[text()='Cucumber - 1 Kg']]//a[@class='increment
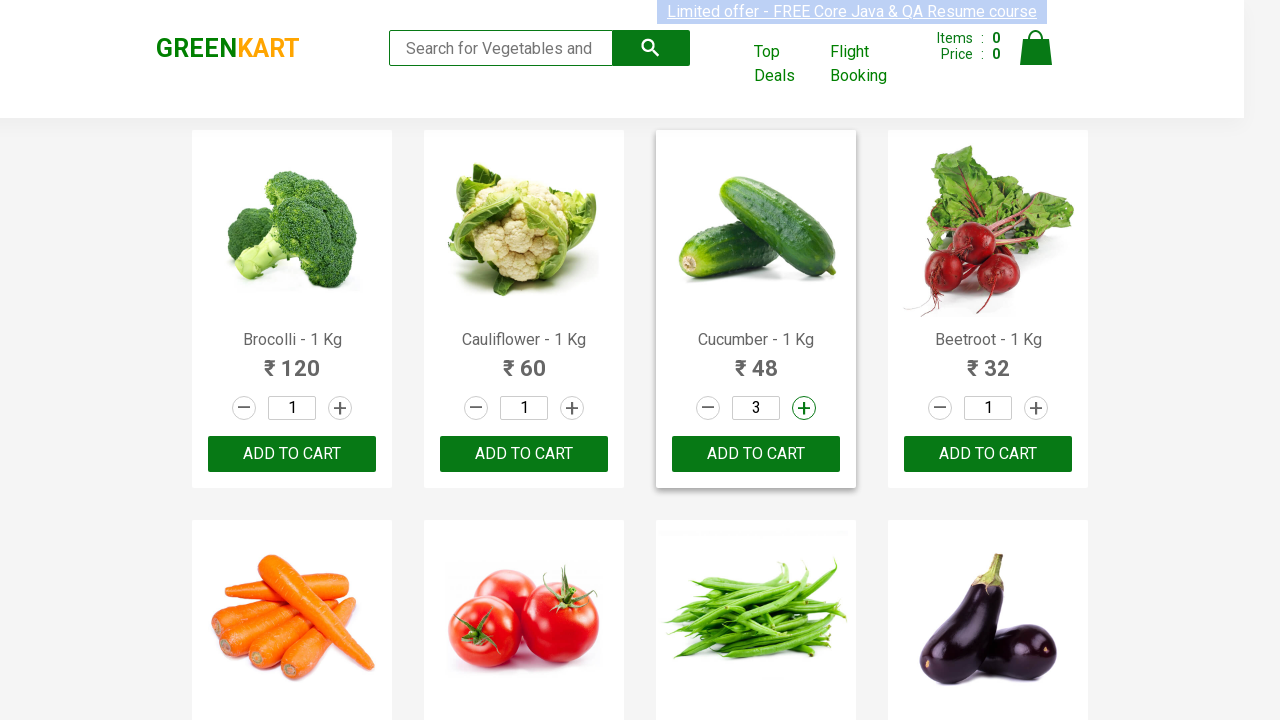

Waited 1 second after increment click 2/4
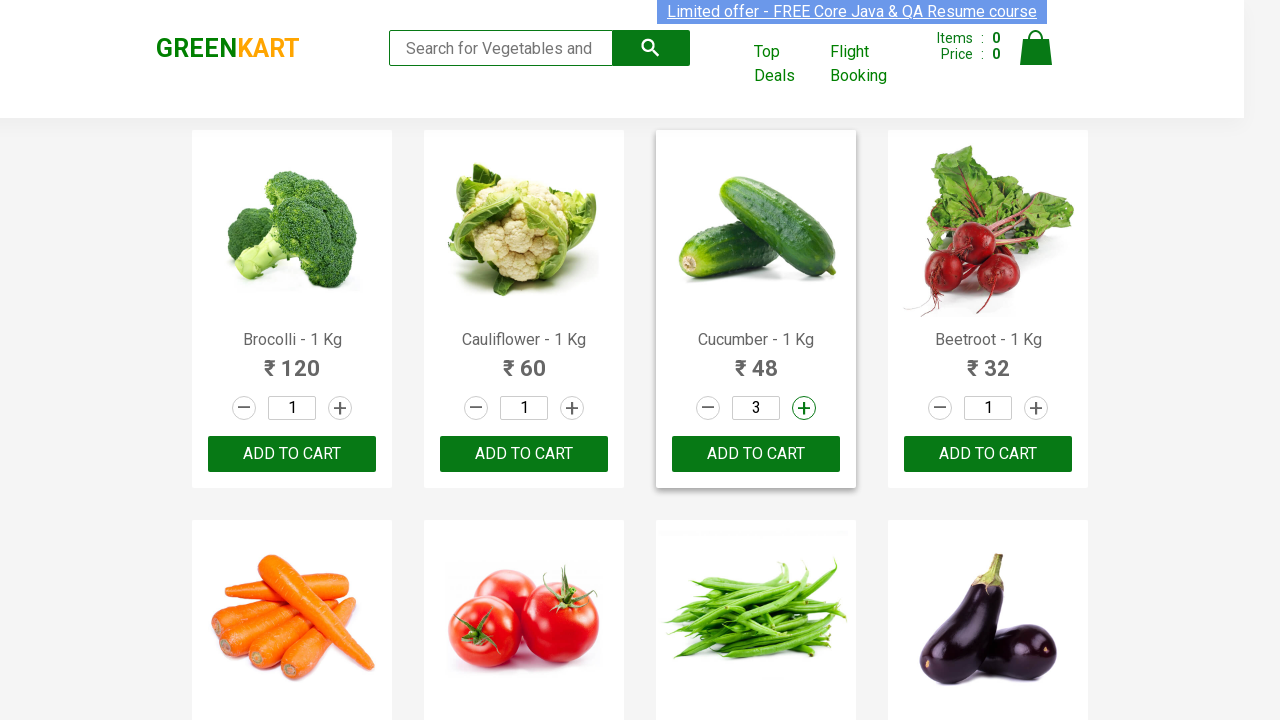

Clicked increment button for Cucumber - 1 Kg product (click 3/4) at (804, 408) on //div[@class='product' and .//h4[text()='Cucumber - 1 Kg']]//a[@class='increment
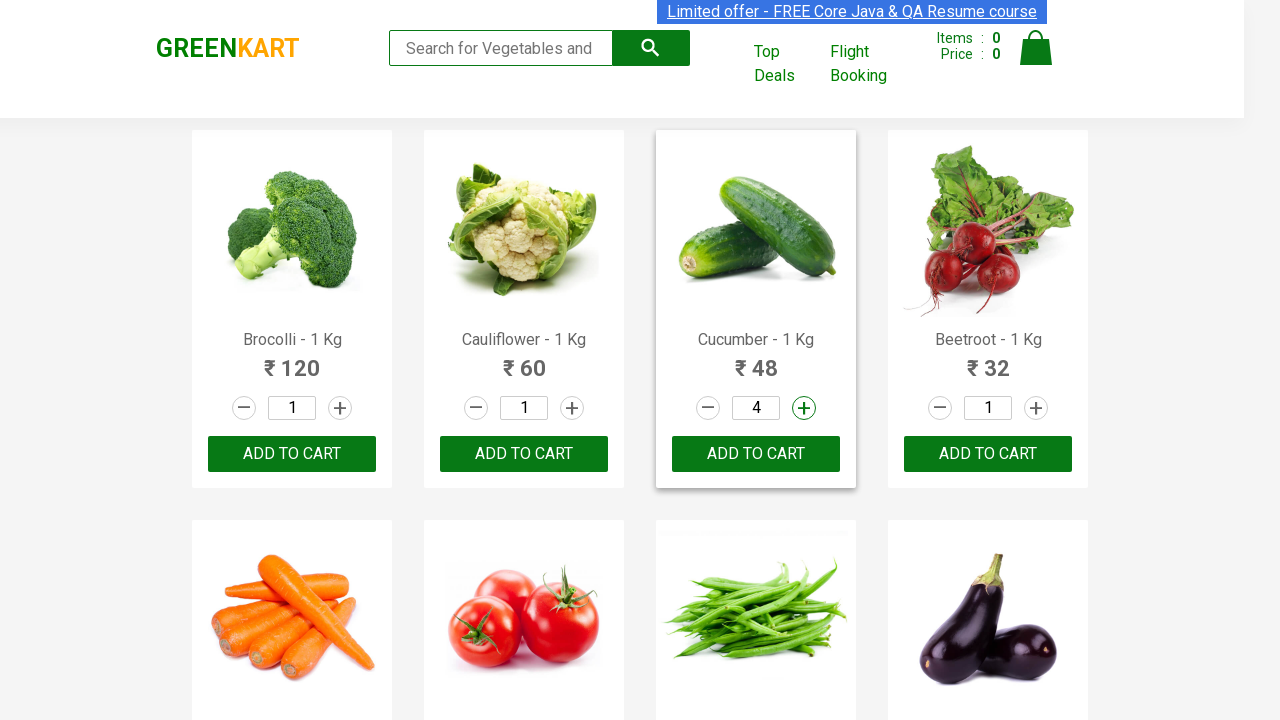

Waited 1 second after increment click 3/4
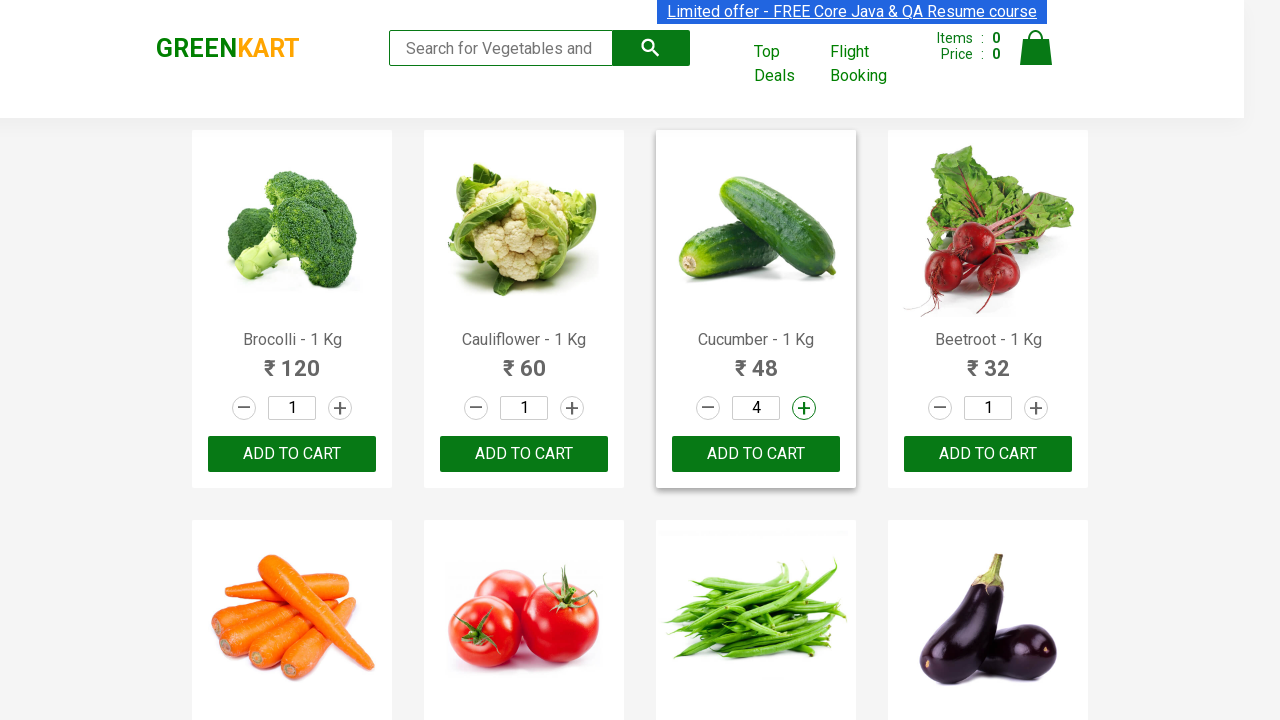

Clicked increment button for Cucumber - 1 Kg product (click 4/4) at (804, 408) on //div[@class='product' and .//h4[text()='Cucumber - 1 Kg']]//a[@class='increment
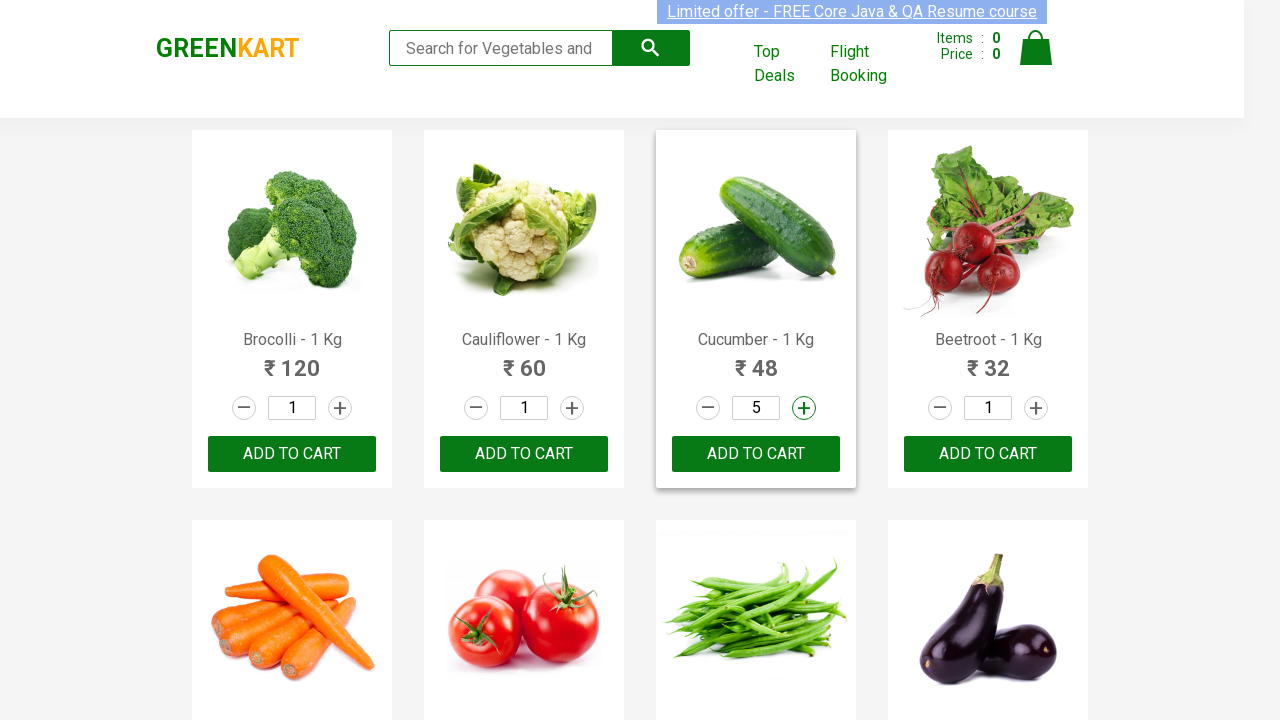

Waited 1 second after increment click 4/4
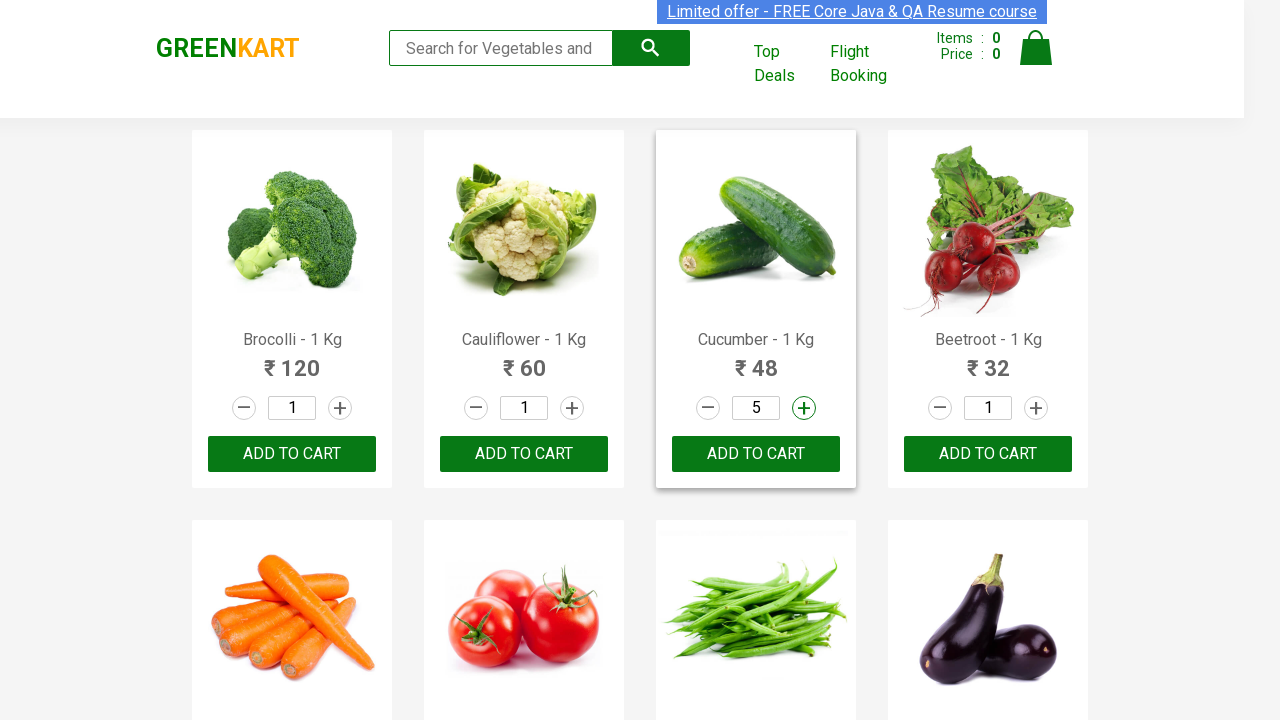

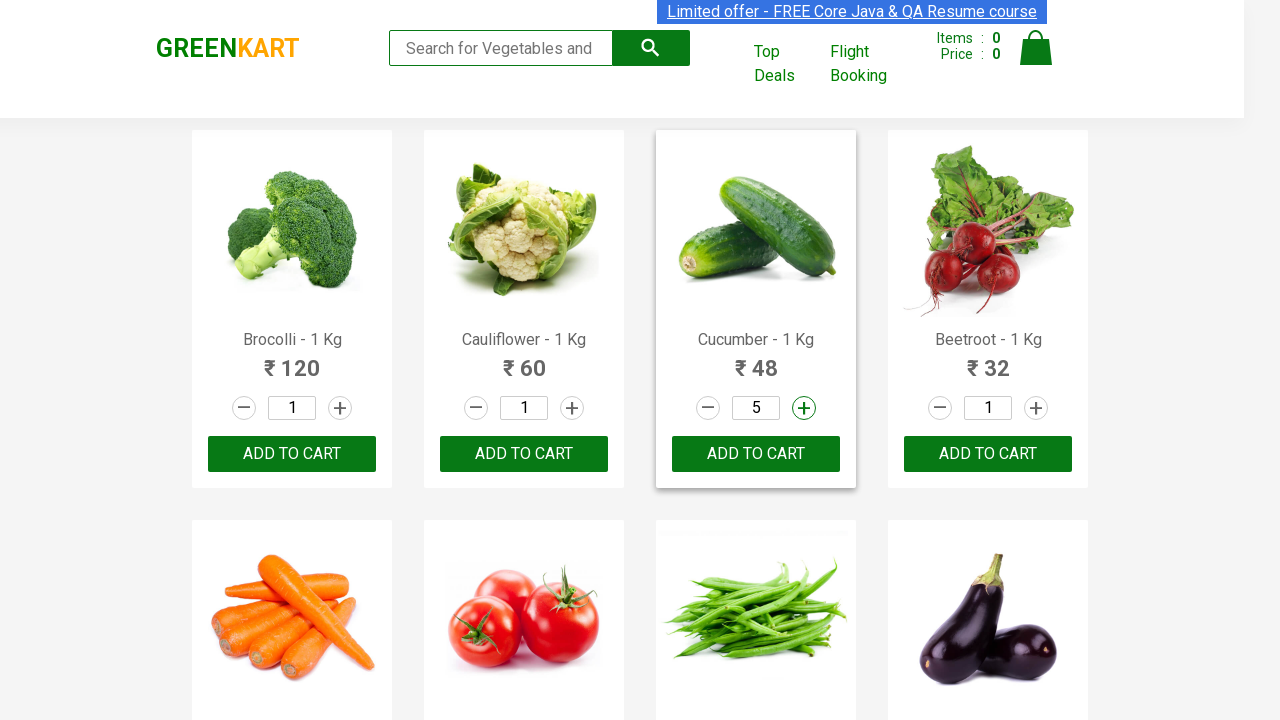